Tests login functionality with invalid credentials and verifies that an appropriate error message is displayed

Starting URL: https://parabank.parasoft.com/parabank/index.htm

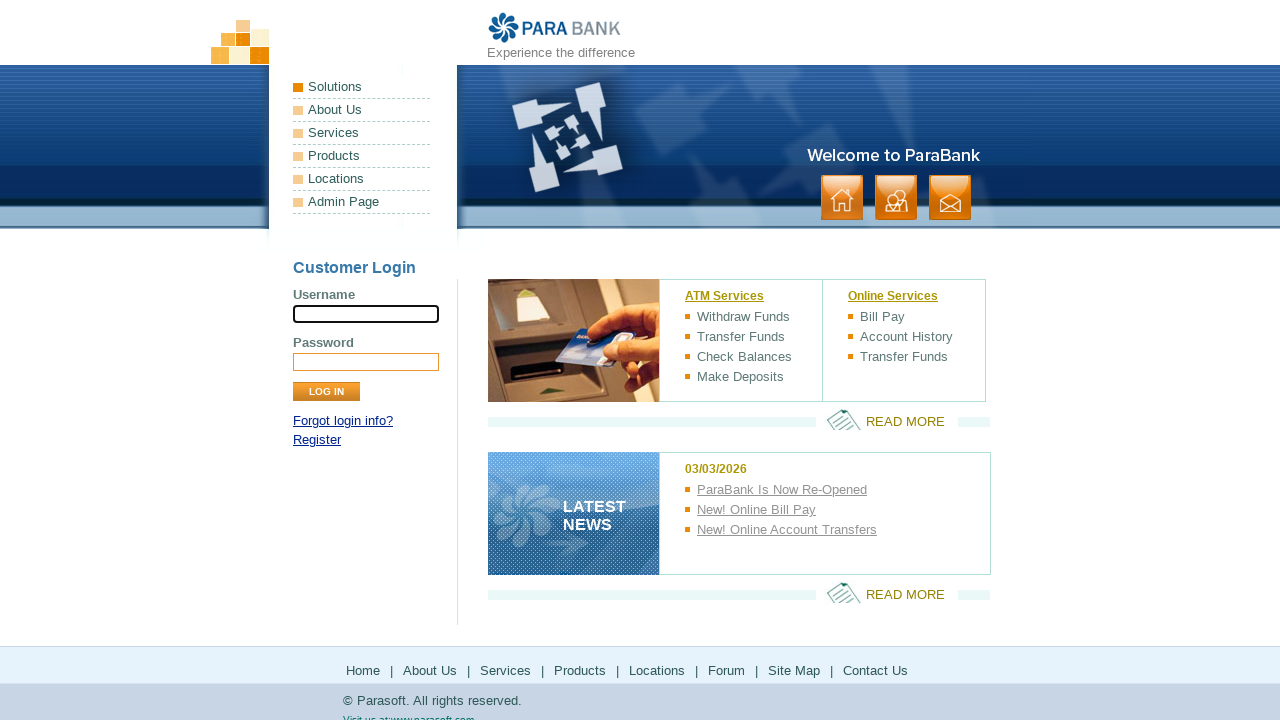

Entered invalid username 'invaliduser12345' in username field on input[name='username']
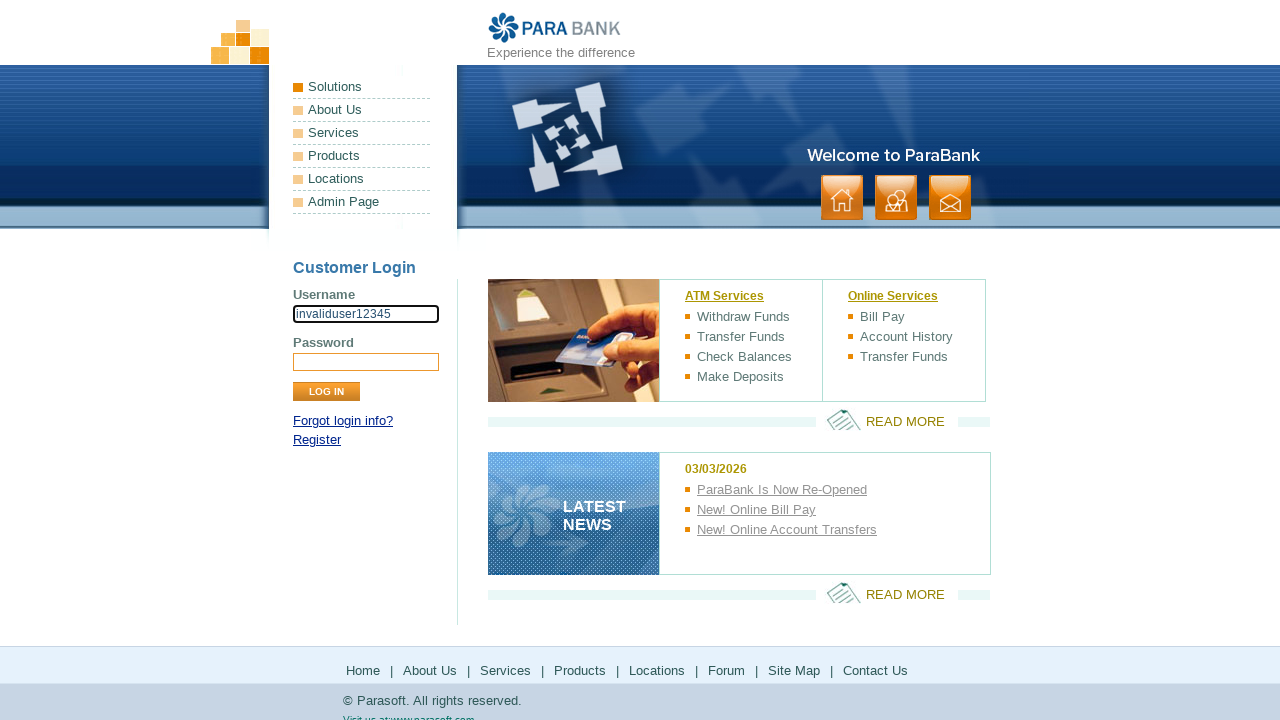

Entered invalid password 'wrongpassword!' in password field on input[name='password']
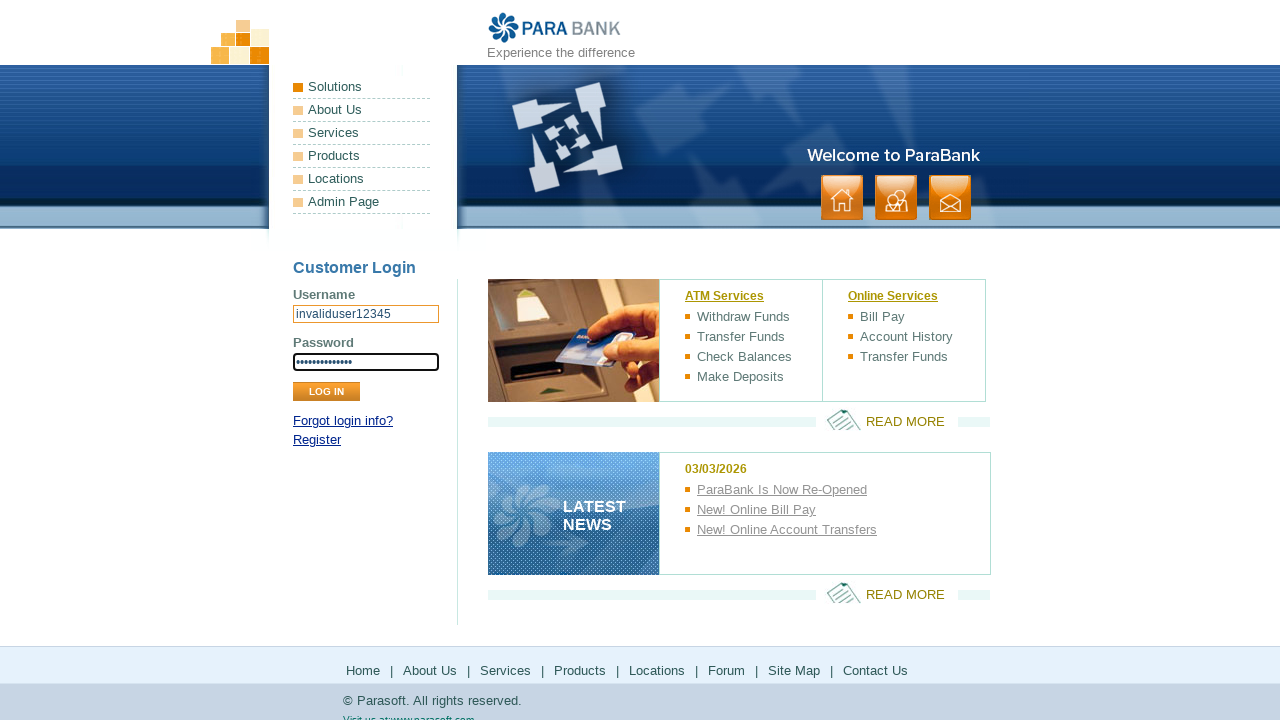

Clicked Log In button to attempt login with invalid credentials at (326, 392) on input[value='Log In']
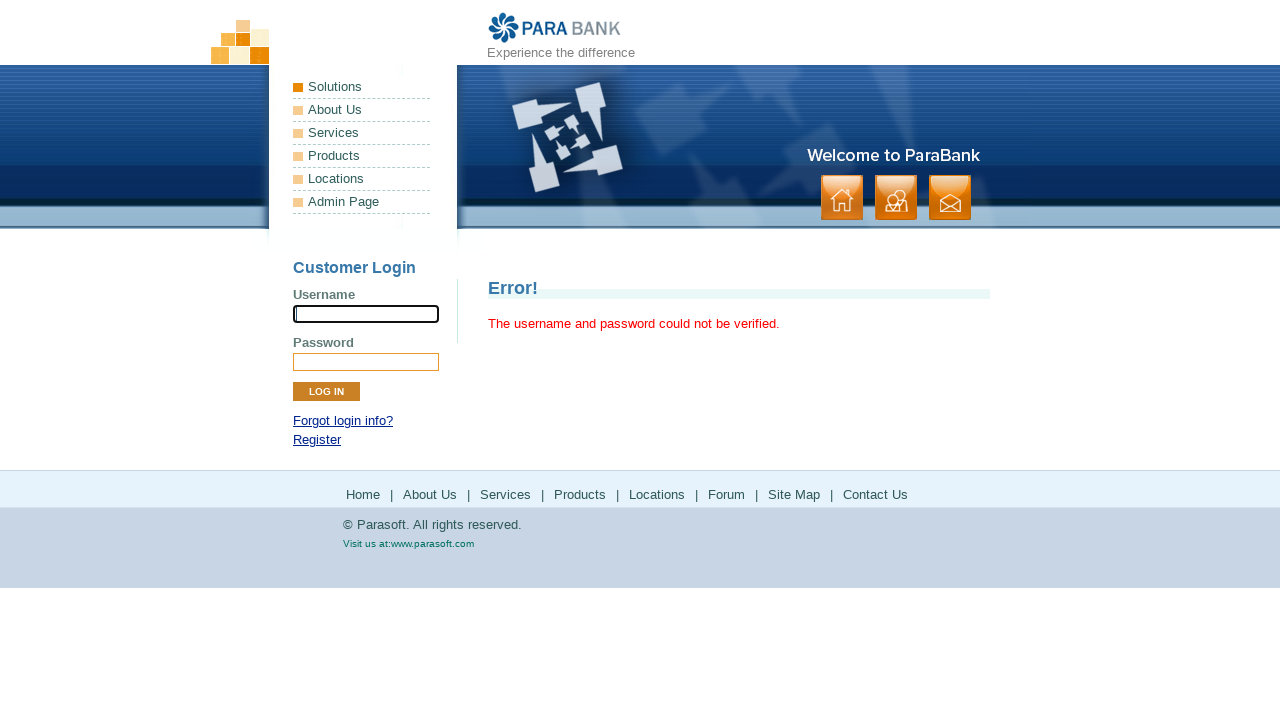

Error message appeared, confirming login failed with invalid credentials
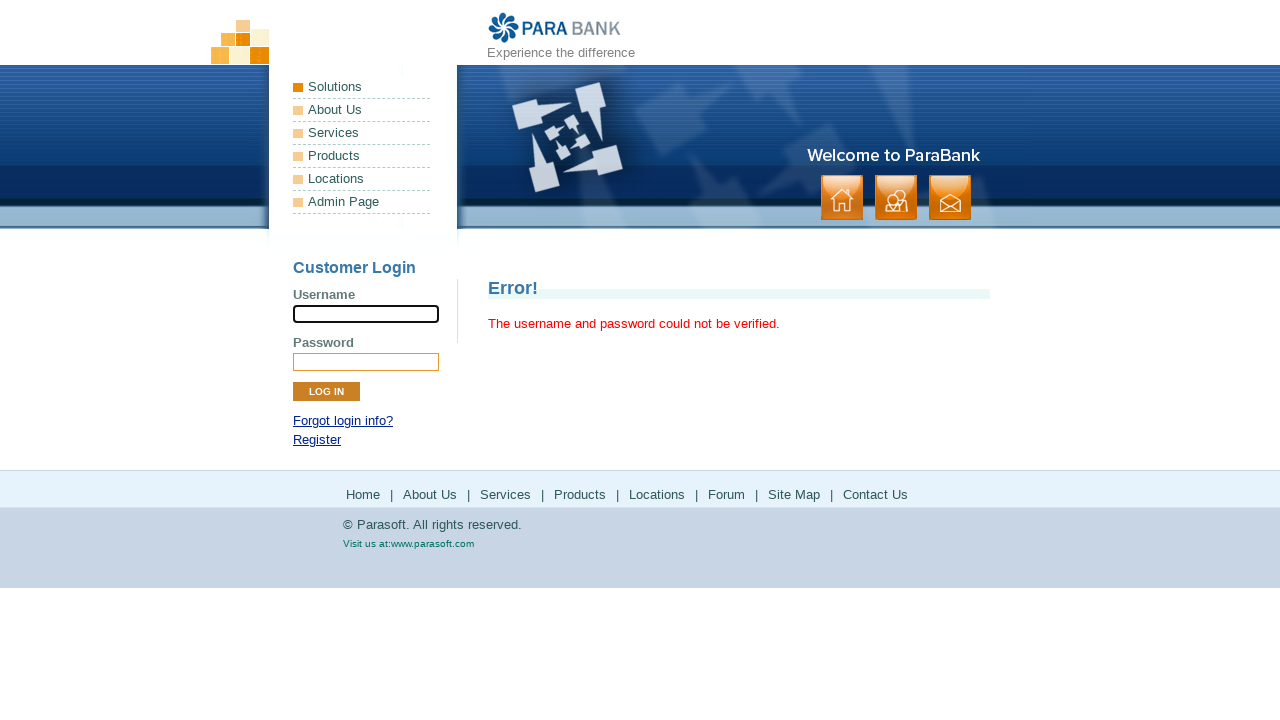

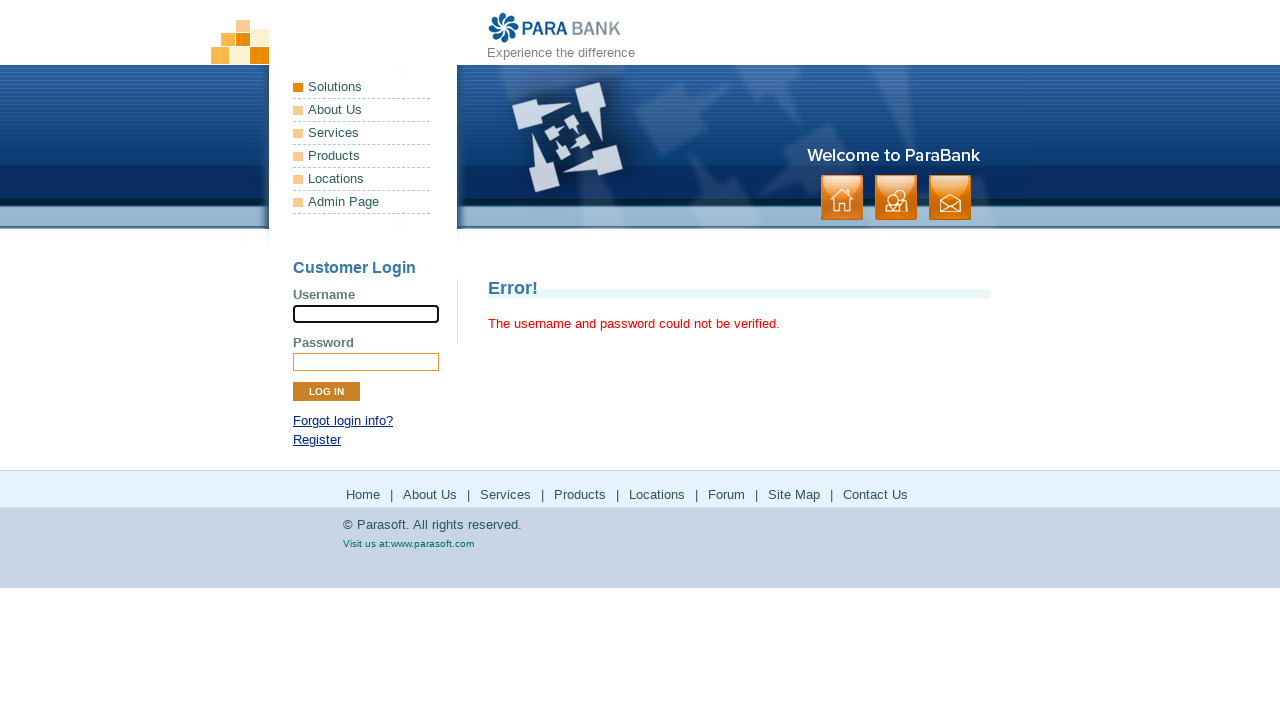